Tests navigation from the main page to the Web form page by clicking the Web form link and verifying the page title

Starting URL: https://bonigarcia.dev/selenium-webdriver-java/

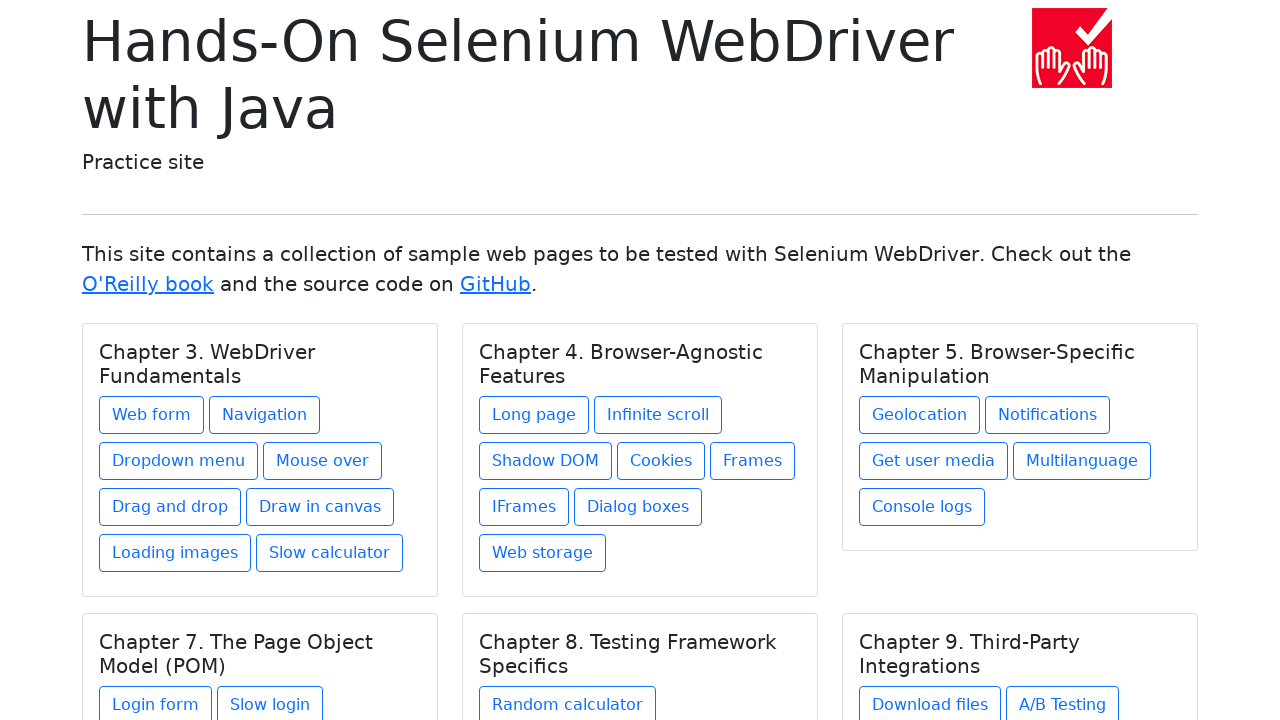

Navigated to the main page at https://bonigarcia.dev/selenium-webdriver-java/
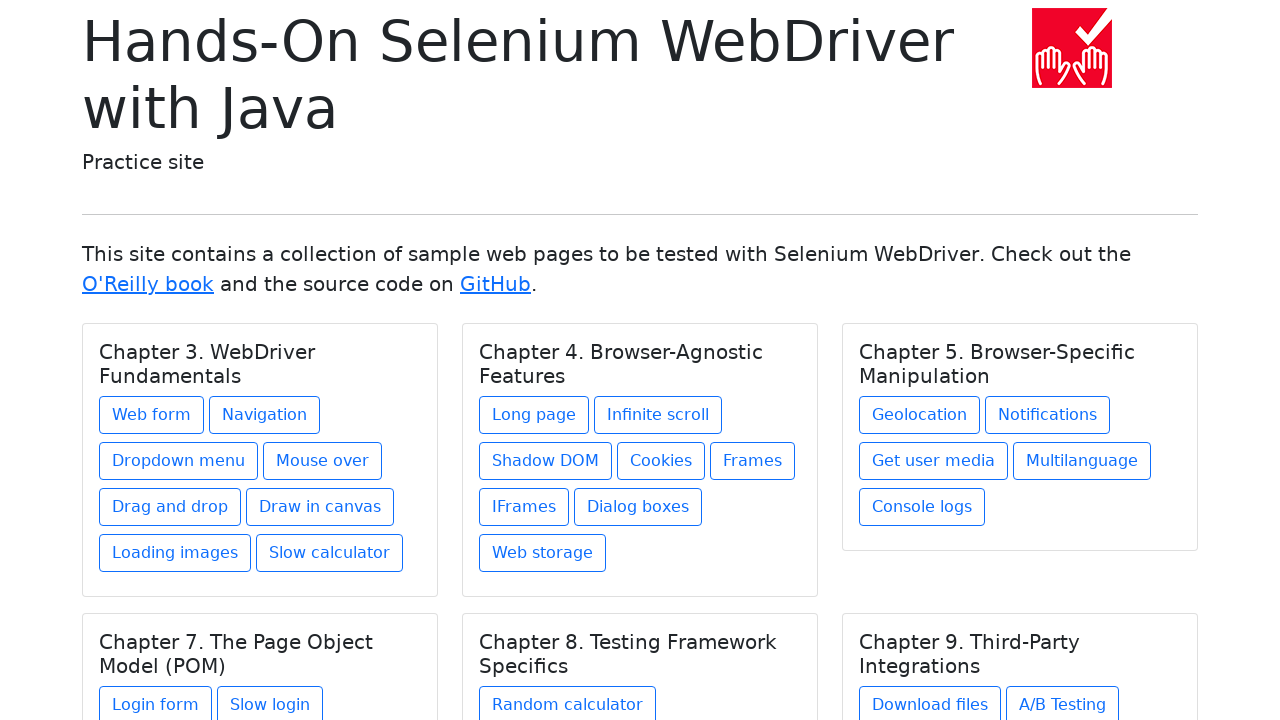

Clicked the Web form link at (152, 415) on xpath=//a[text()='Web form']
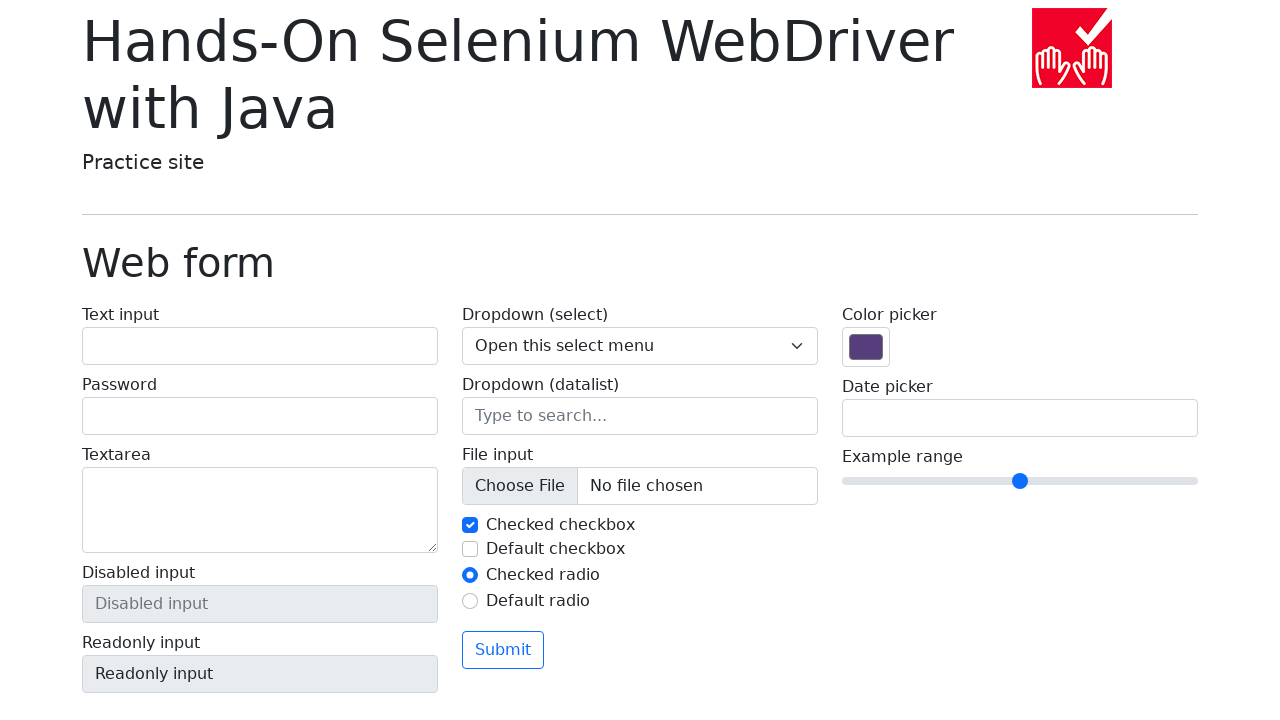

Web form heading loaded and verified
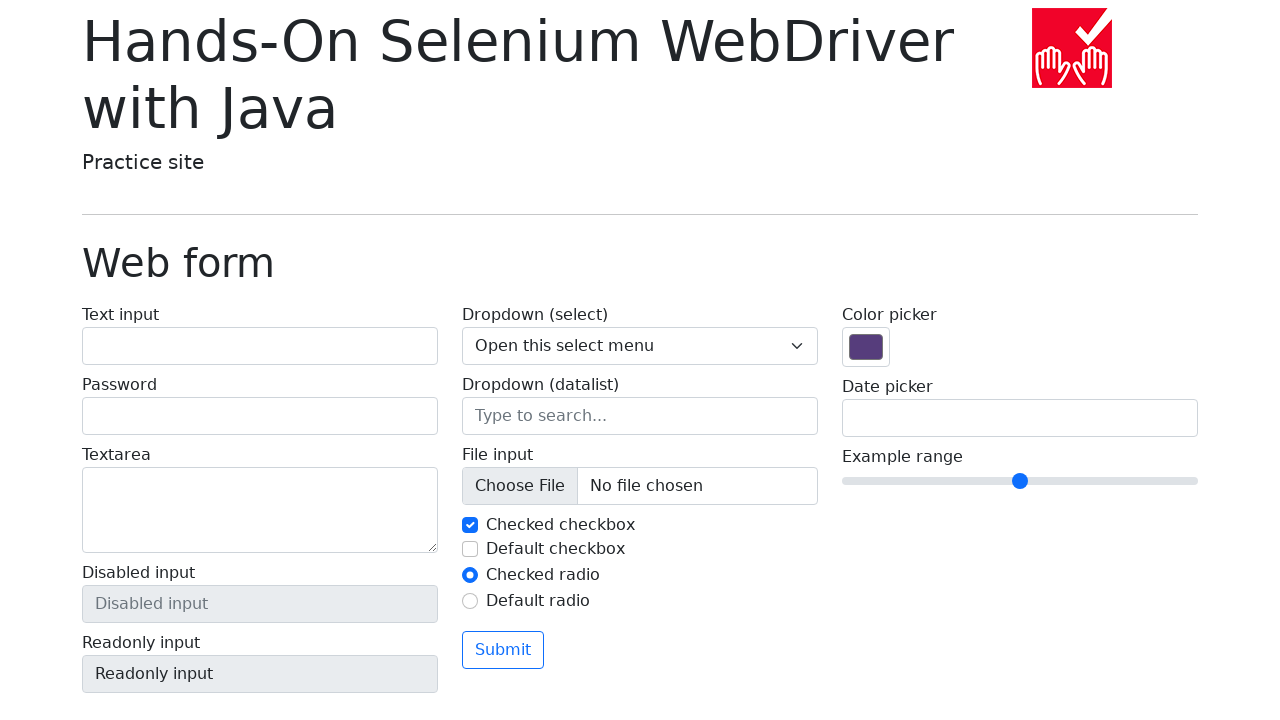

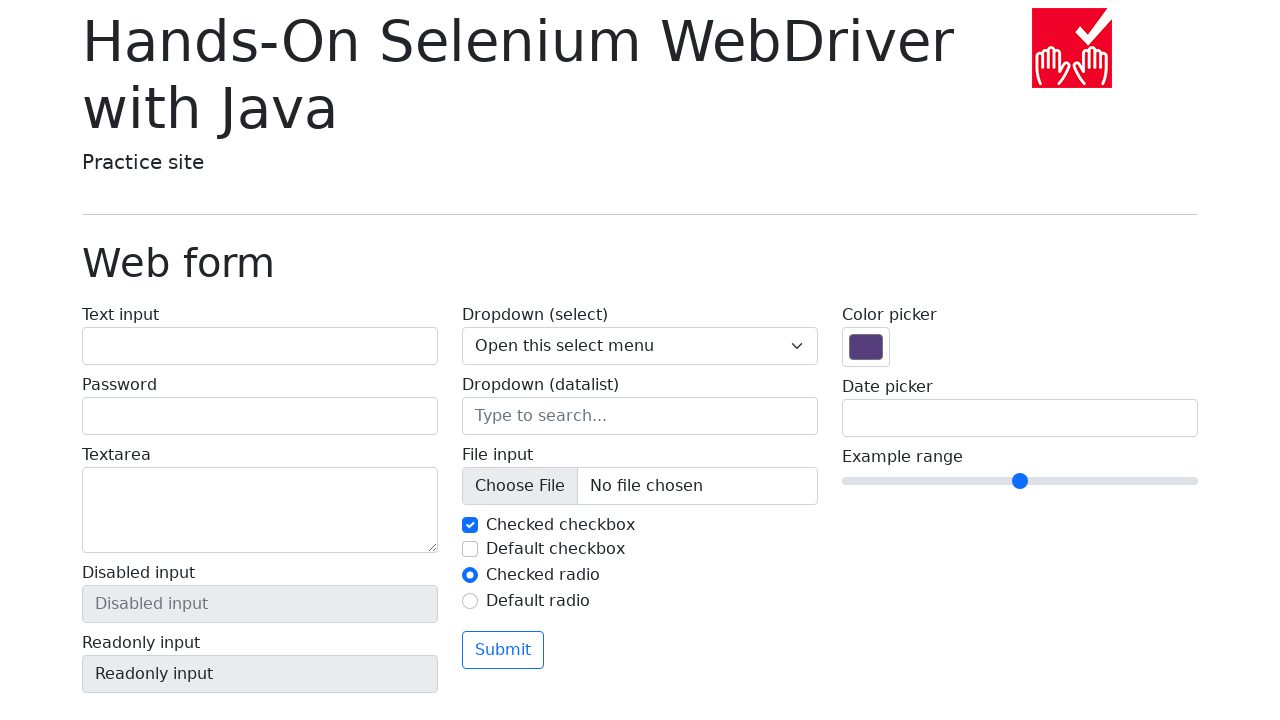